Tests nested iframe handling by switching between outer and inner frames, entering text in the inner frame, and then navigating back to the main page

Starting URL: https://demo.automationtesting.in/Frames.html

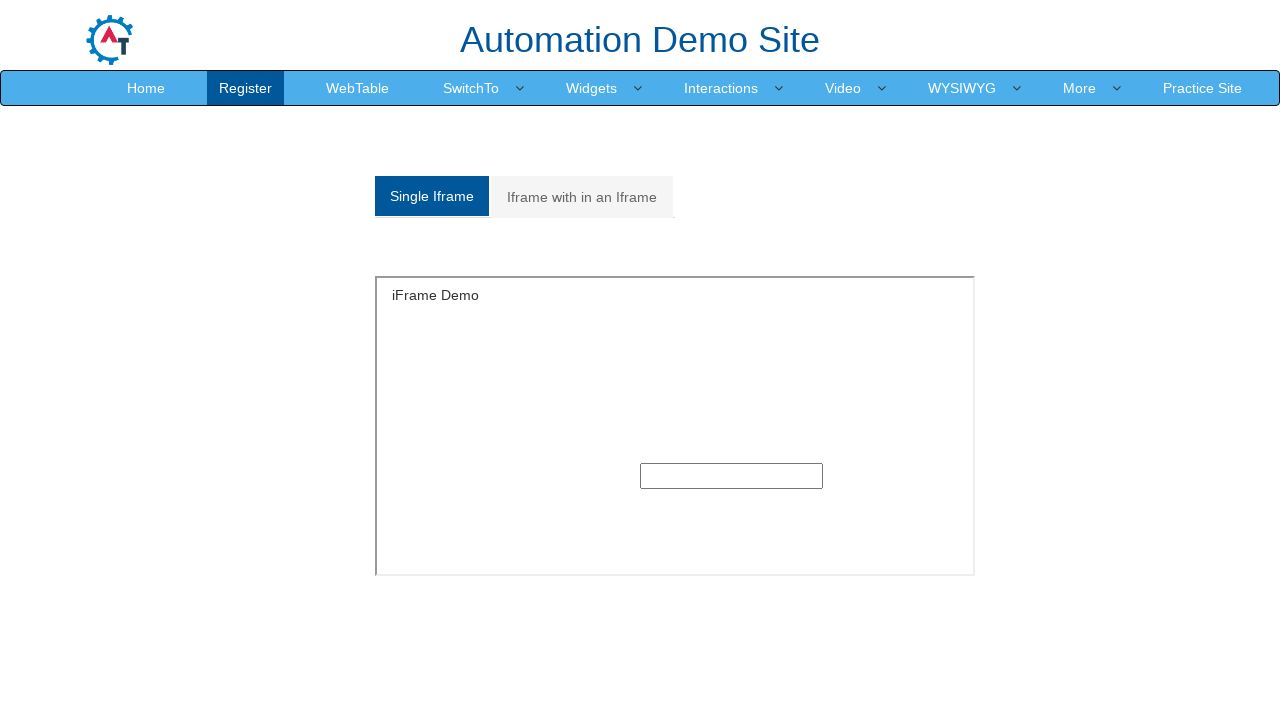

Clicked on 'Iframe with in an Iframe' tab at (582, 197) on xpath=//a[contains(text(),'Iframe with in an Iframe') and @class='analystic']
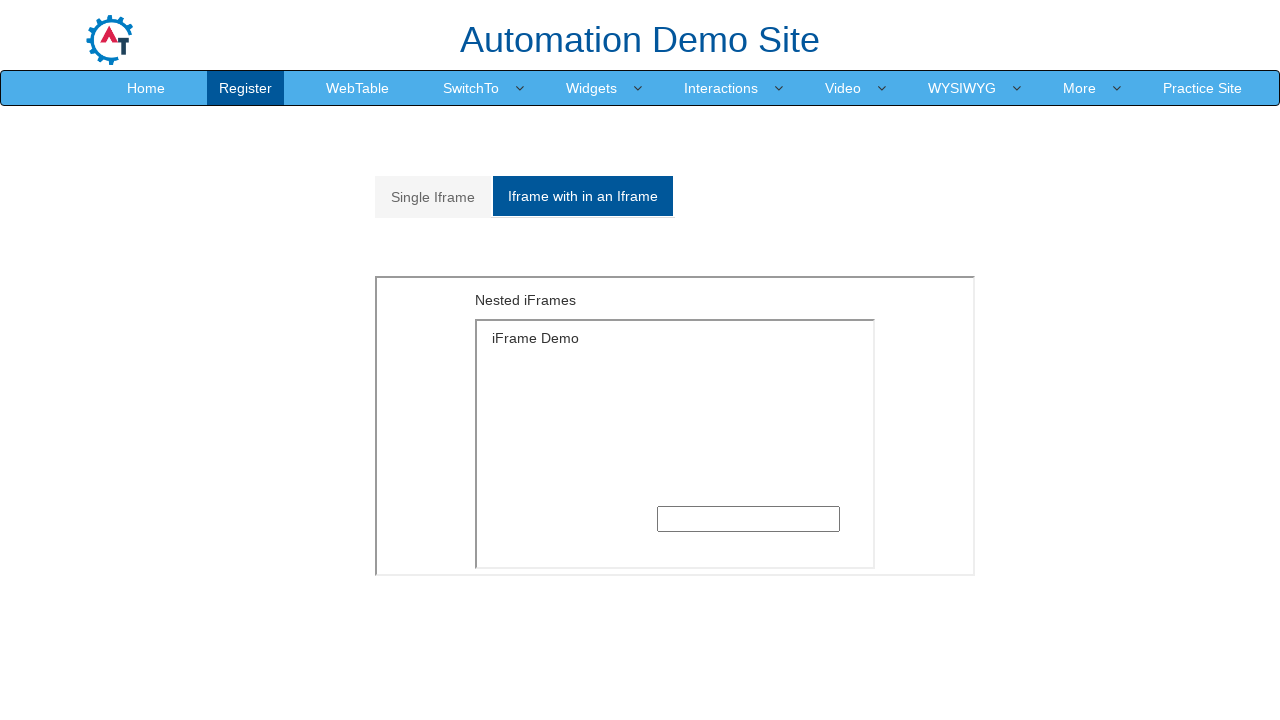

Located outer iframe
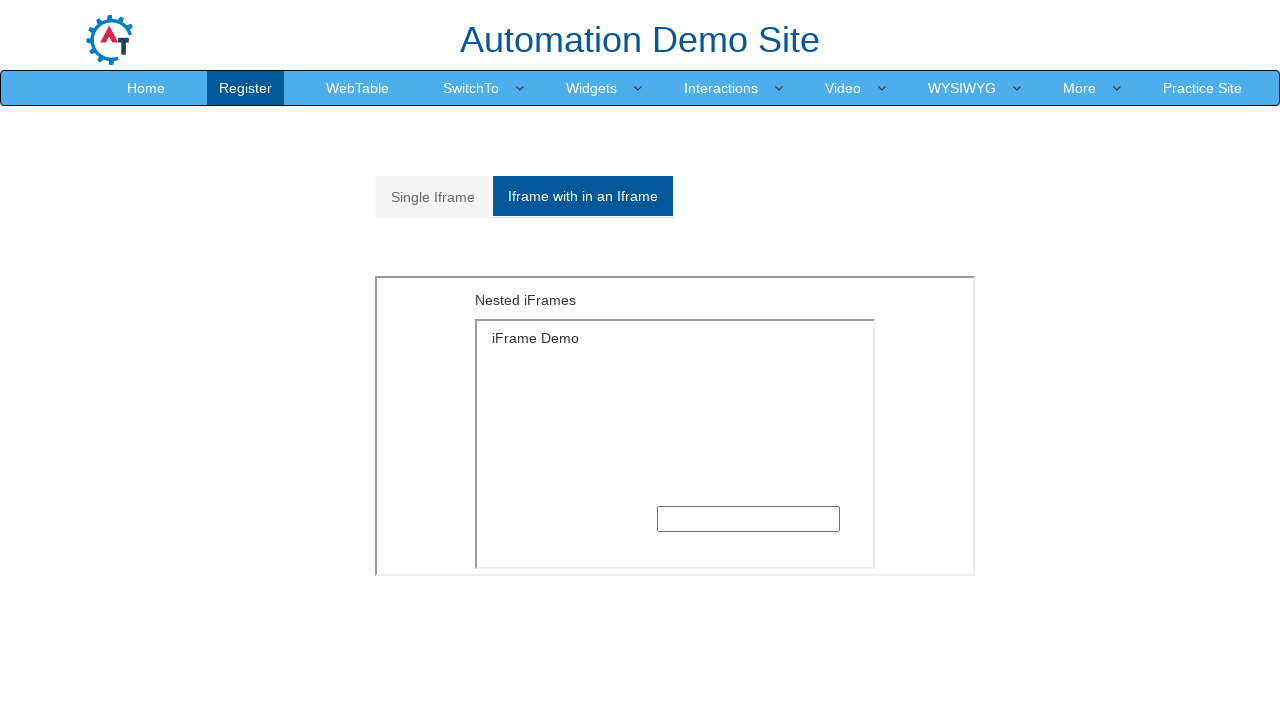

Retrieved heading text from outer frame: 'Nested iFrames'
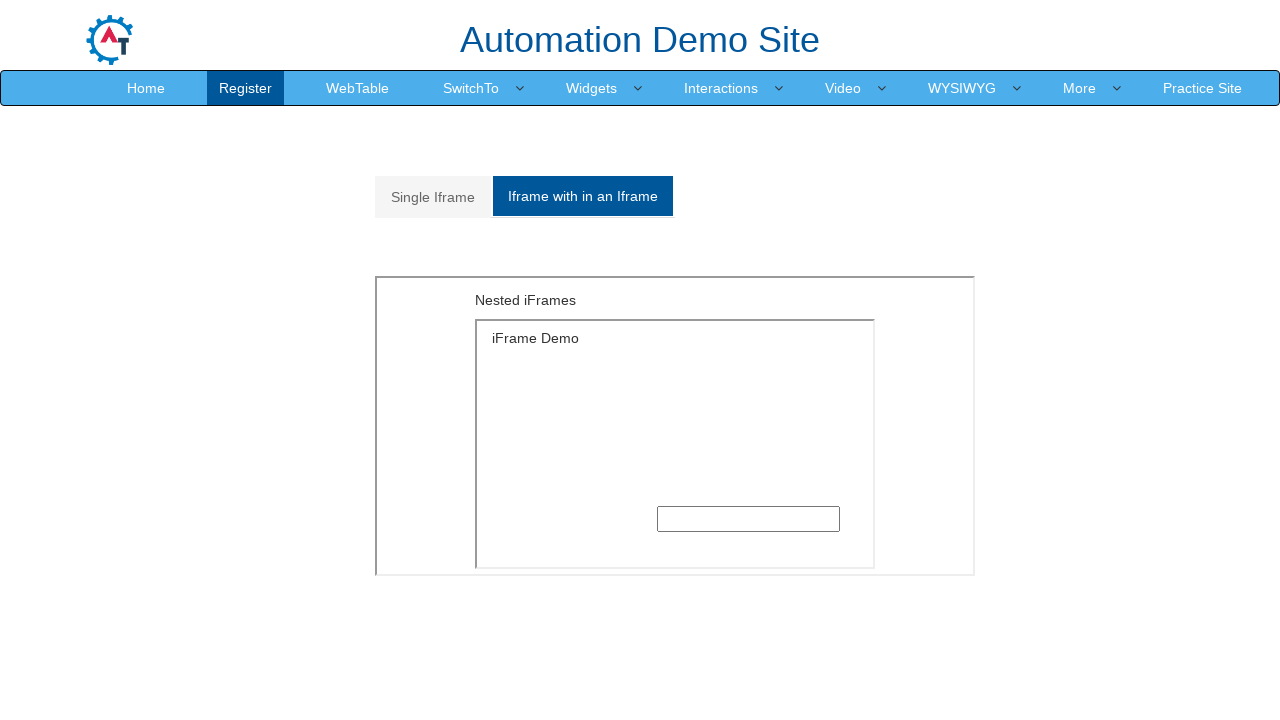

Verified 'Nested iFrames' text is present in outer frame
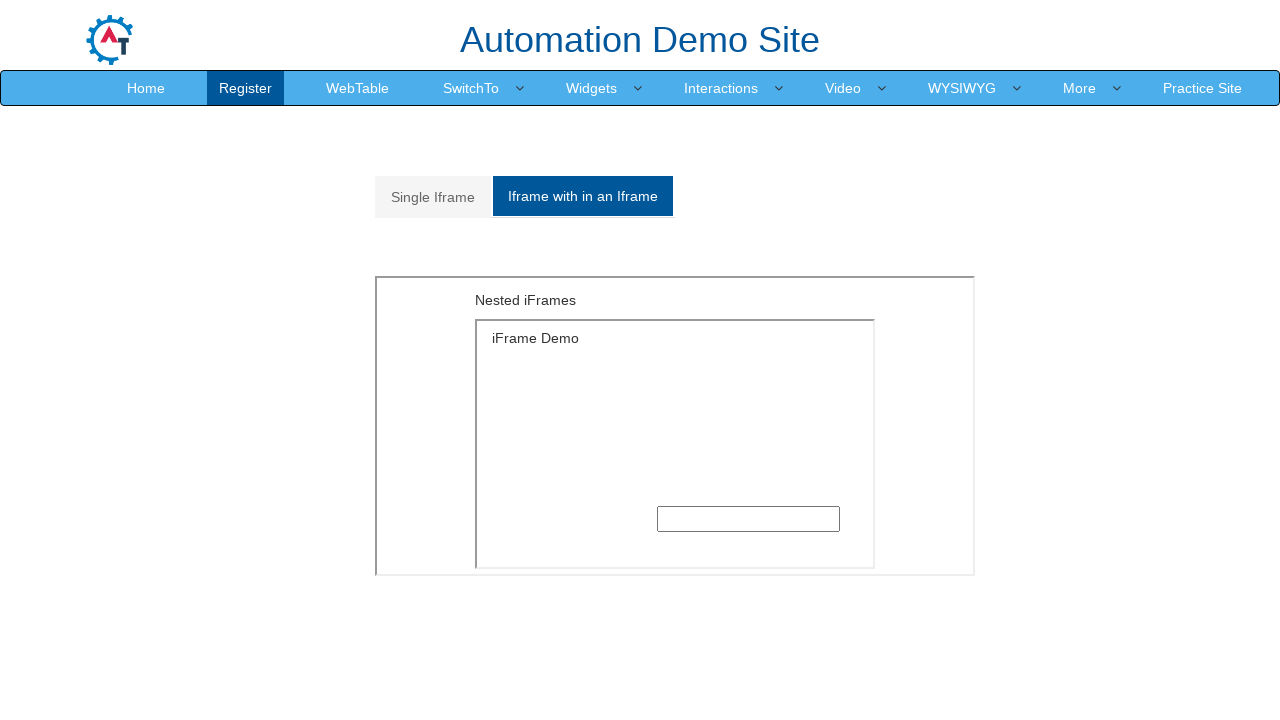

Located inner iframe within outer frame
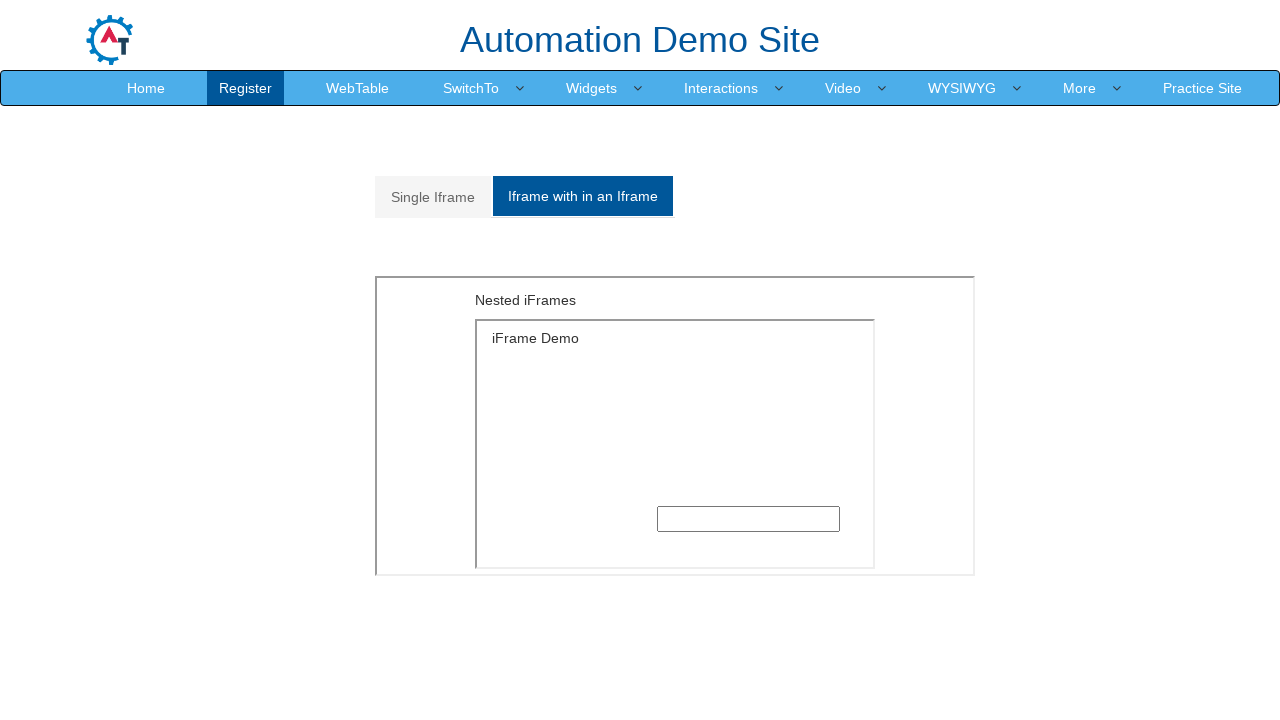

Entered 'automation testing' in text field within inner frame on xpath=//div[@id='Multiple']//iframe >> internal:control=enter-frame >> xpath=/ht
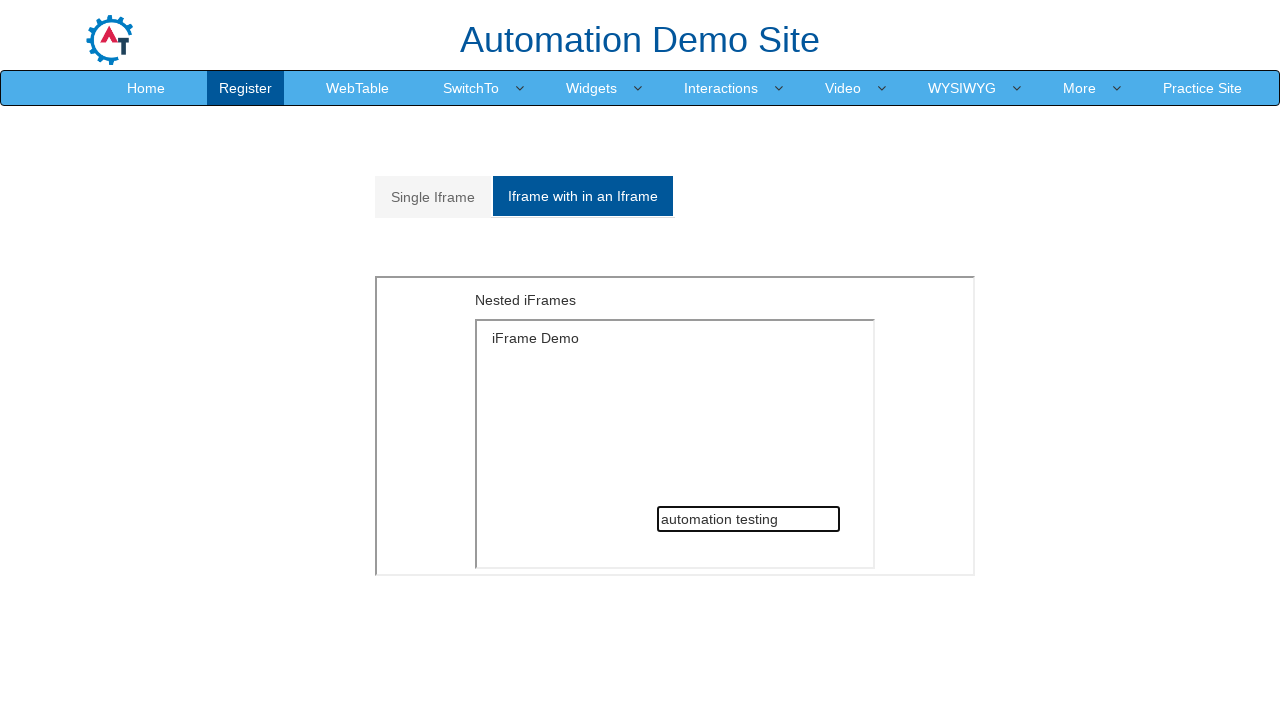

Clicked 'Home' link to navigate back to main page at (146, 88) on xpath=//a[contains(text(),'Home')]
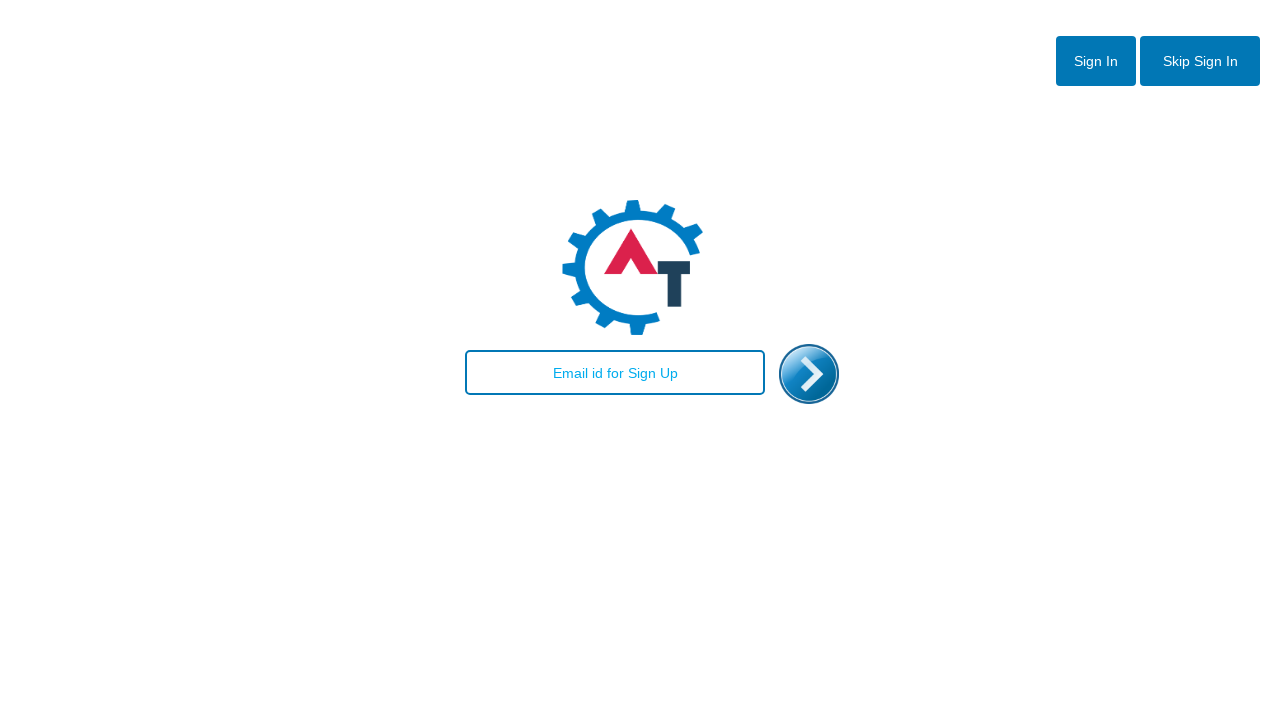

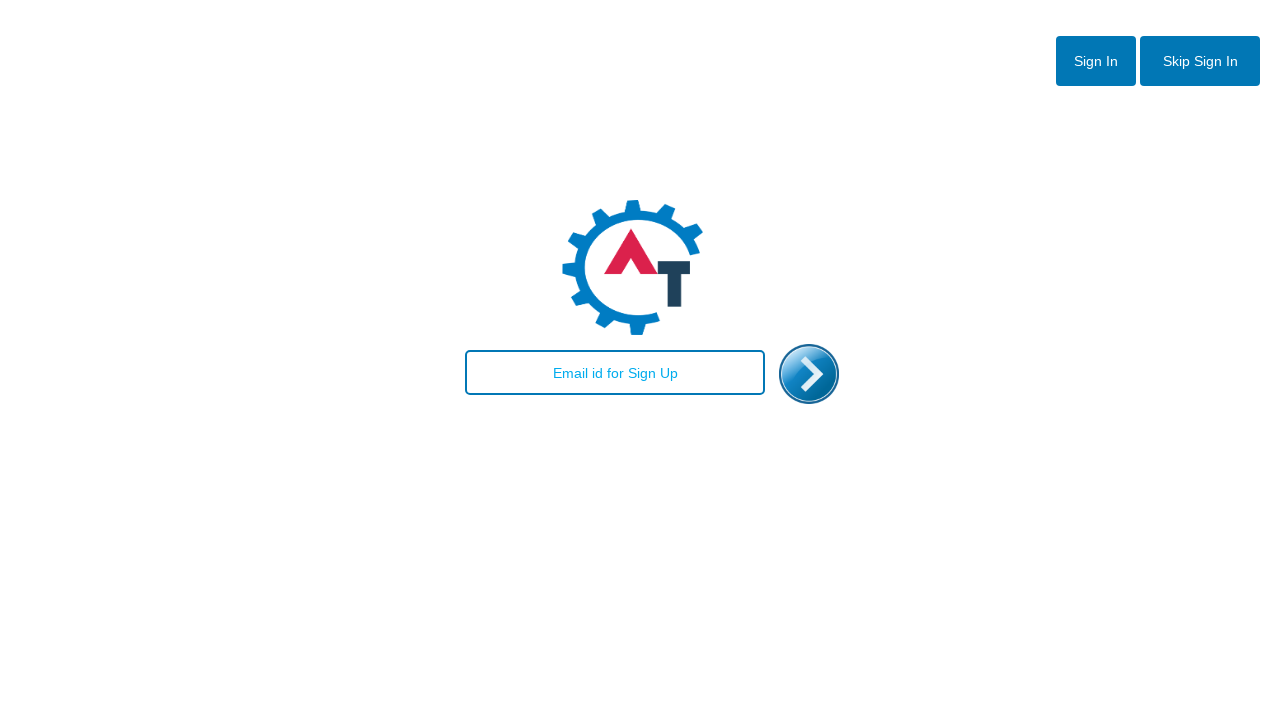